Tests that an error message appears when attempting to login with only username filled

Starting URL: https://www.saucedemo.com

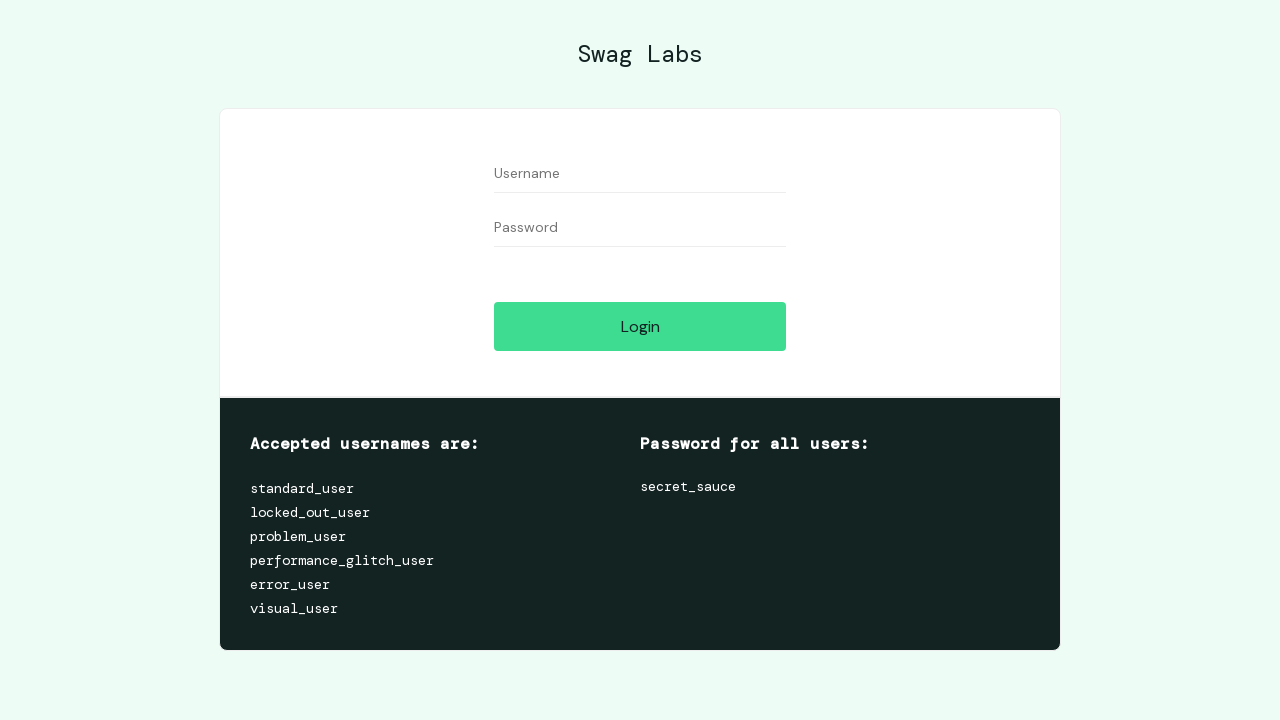

Filled username field with 'standard_user' on input[name='user-name']
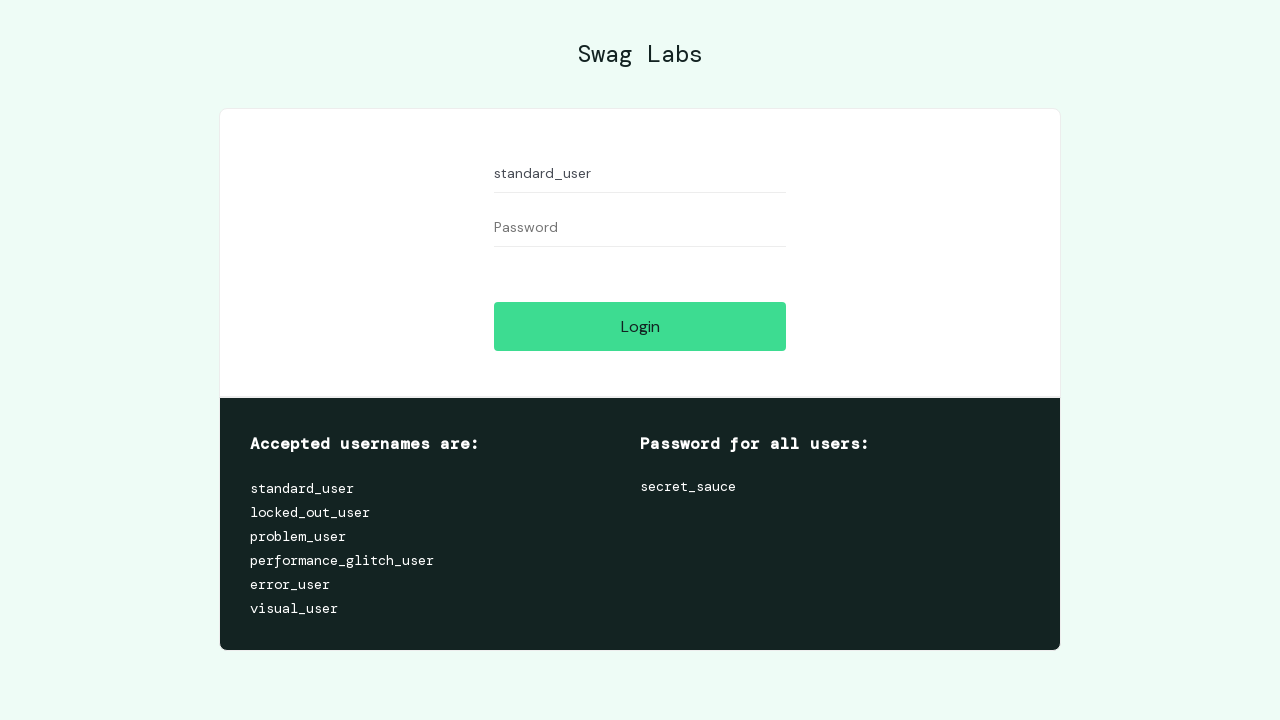

Clicked login button without password at (640, 326) on input[name='login-button']
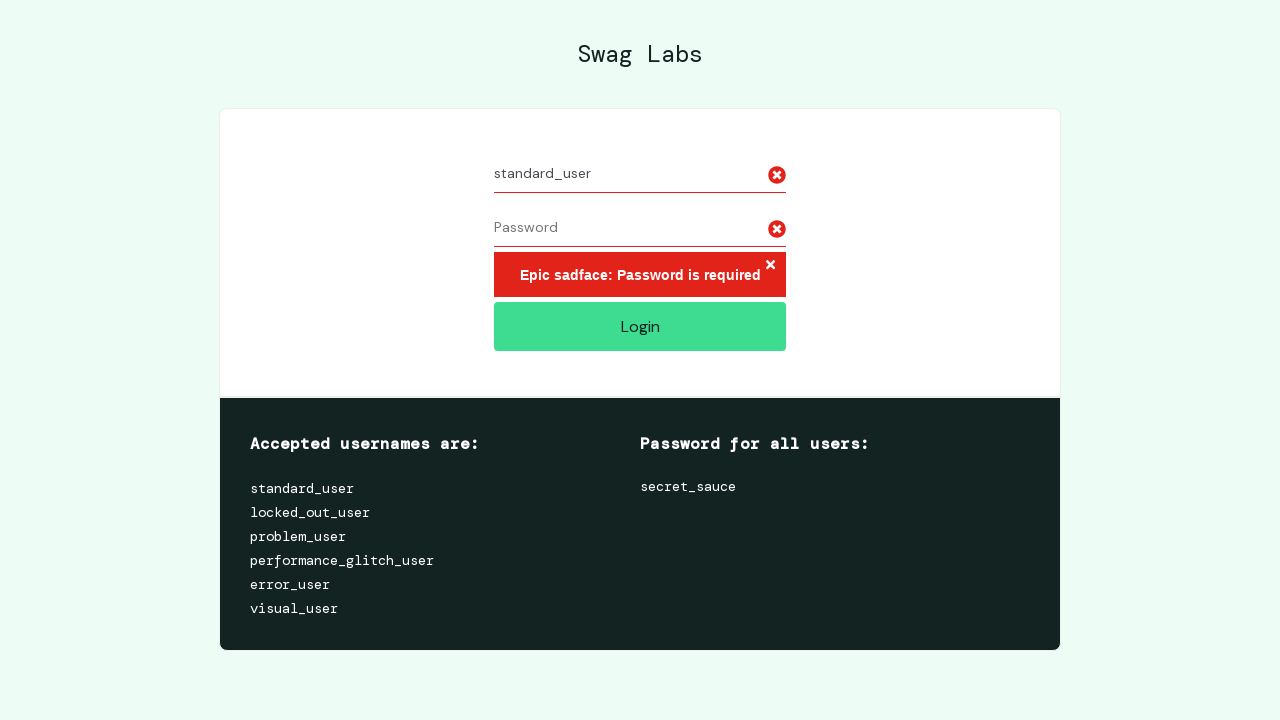

Error message appeared on login attempt
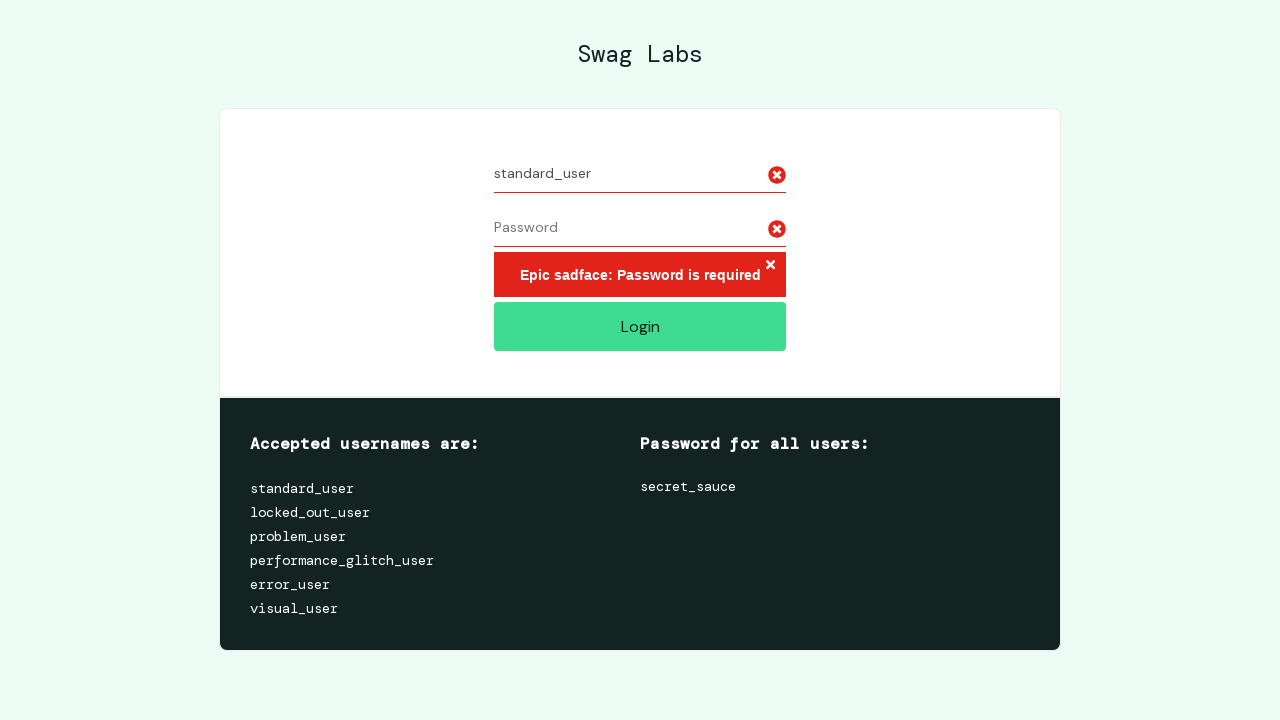

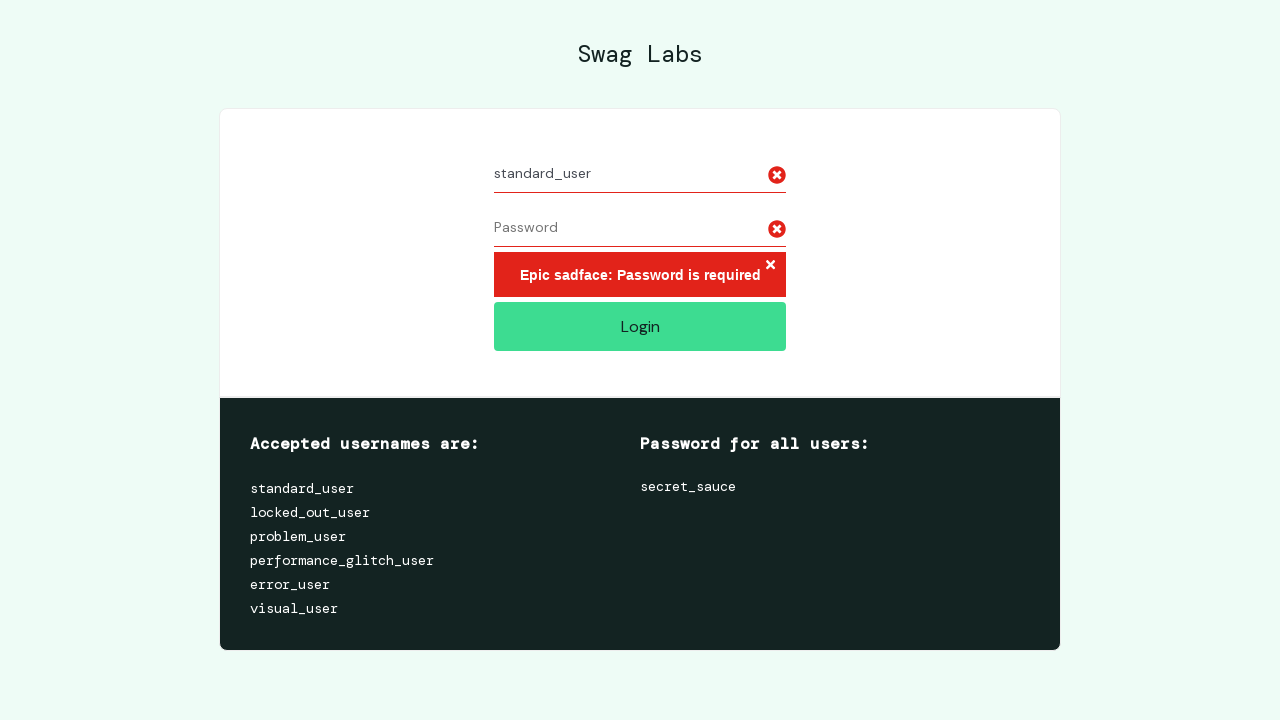